Navigates to a dynamically generated table page and verifies that the table element loads successfully. The test visits multiple seed variations of the same page to ensure tables render correctly.

Starting URL: https://sanand0.github.io/tdsdata/js_table/?seed=56

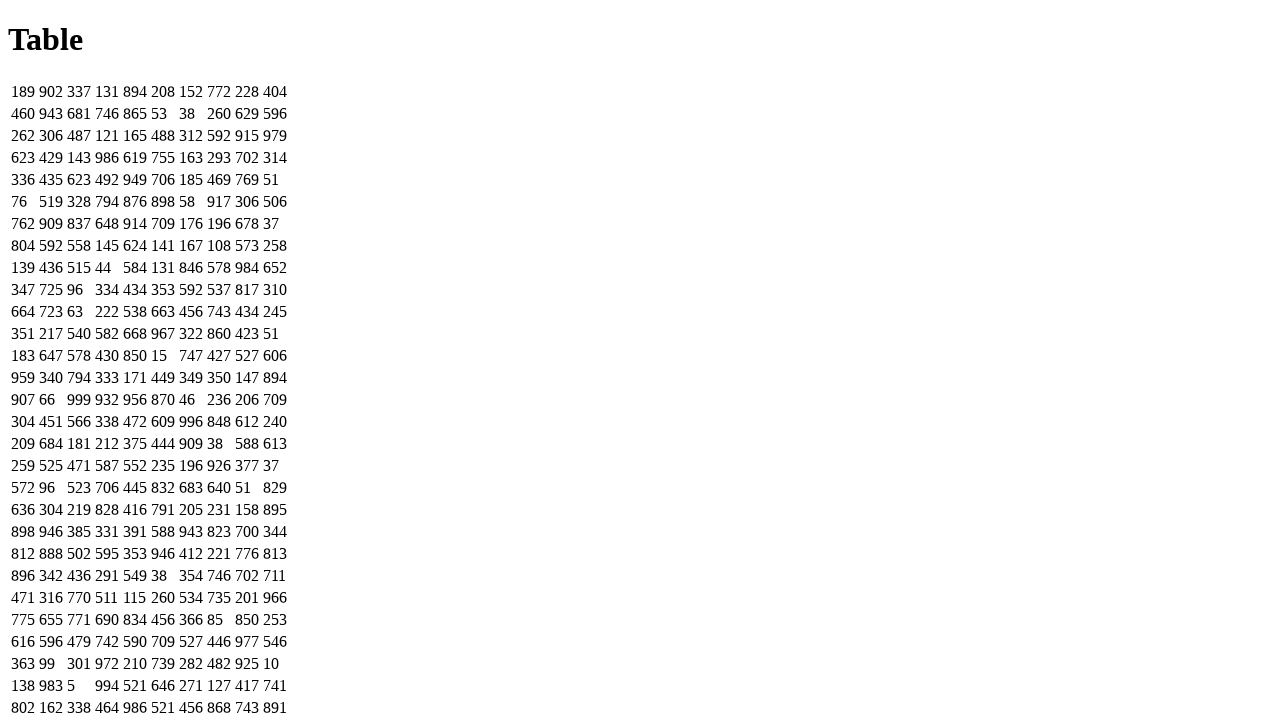

Initial table loaded on seed=56 page
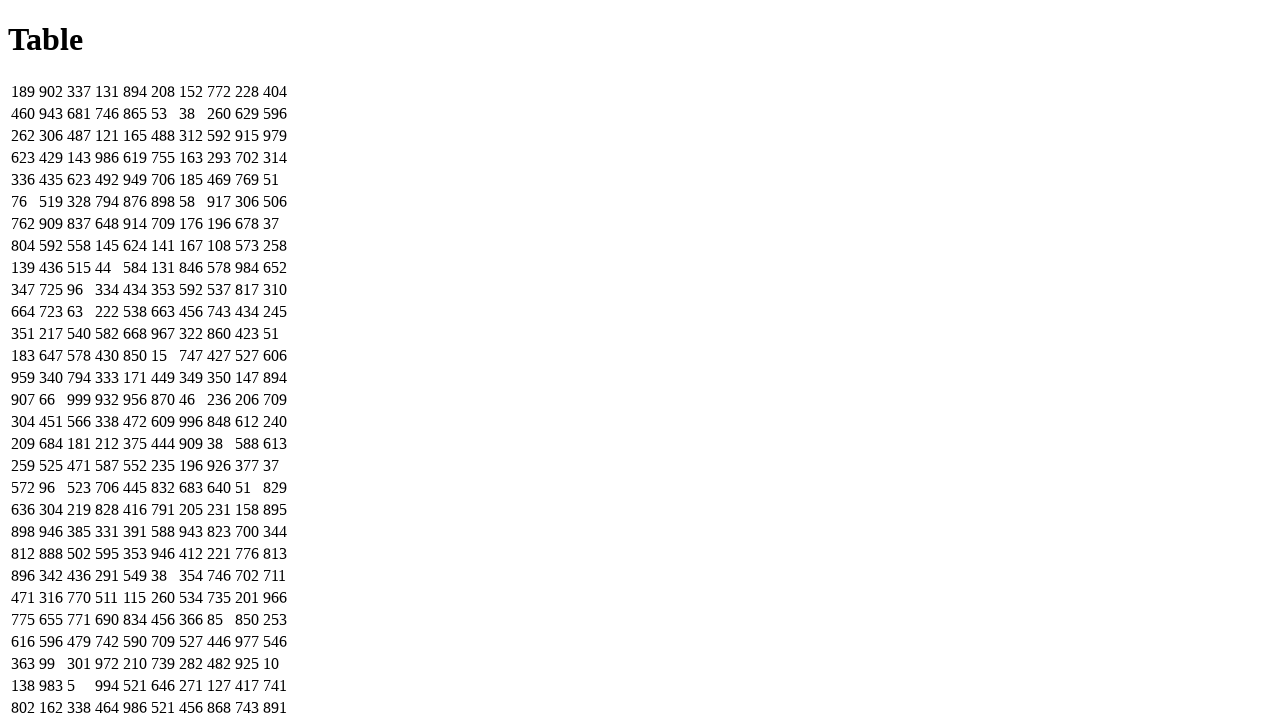

Navigated to page with seed=57
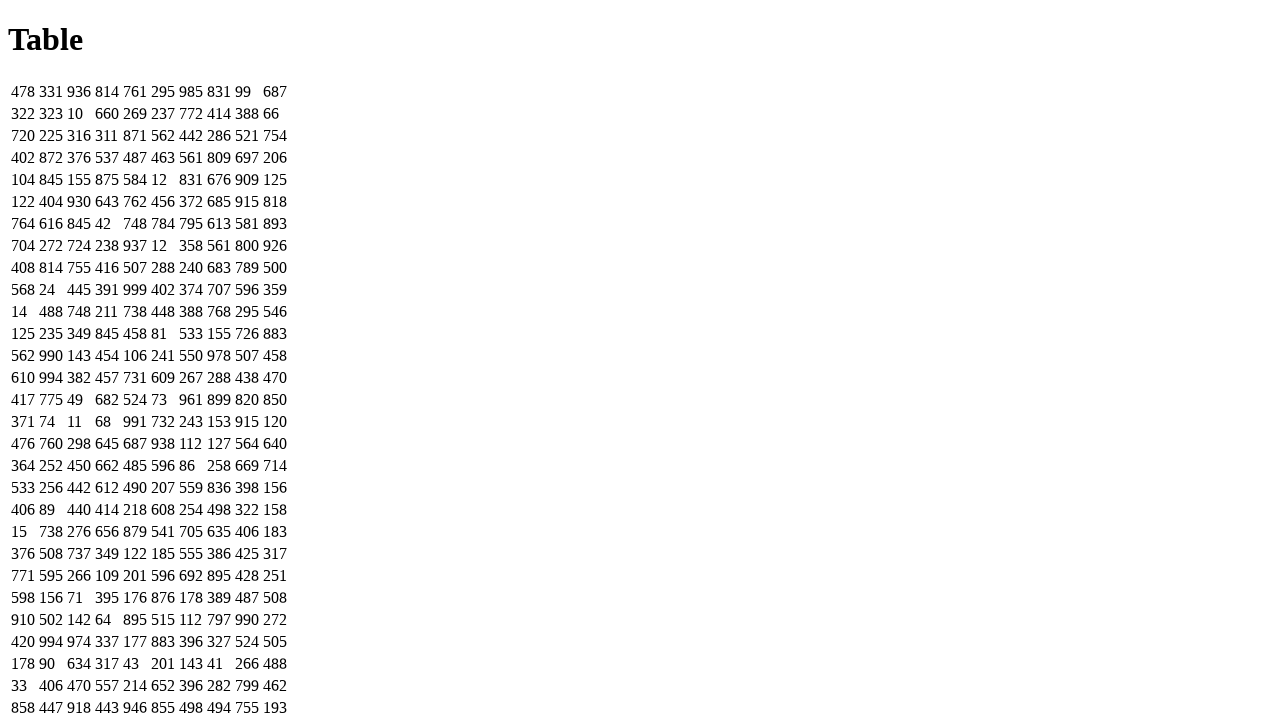

Table successfully loaded on seed=57 page
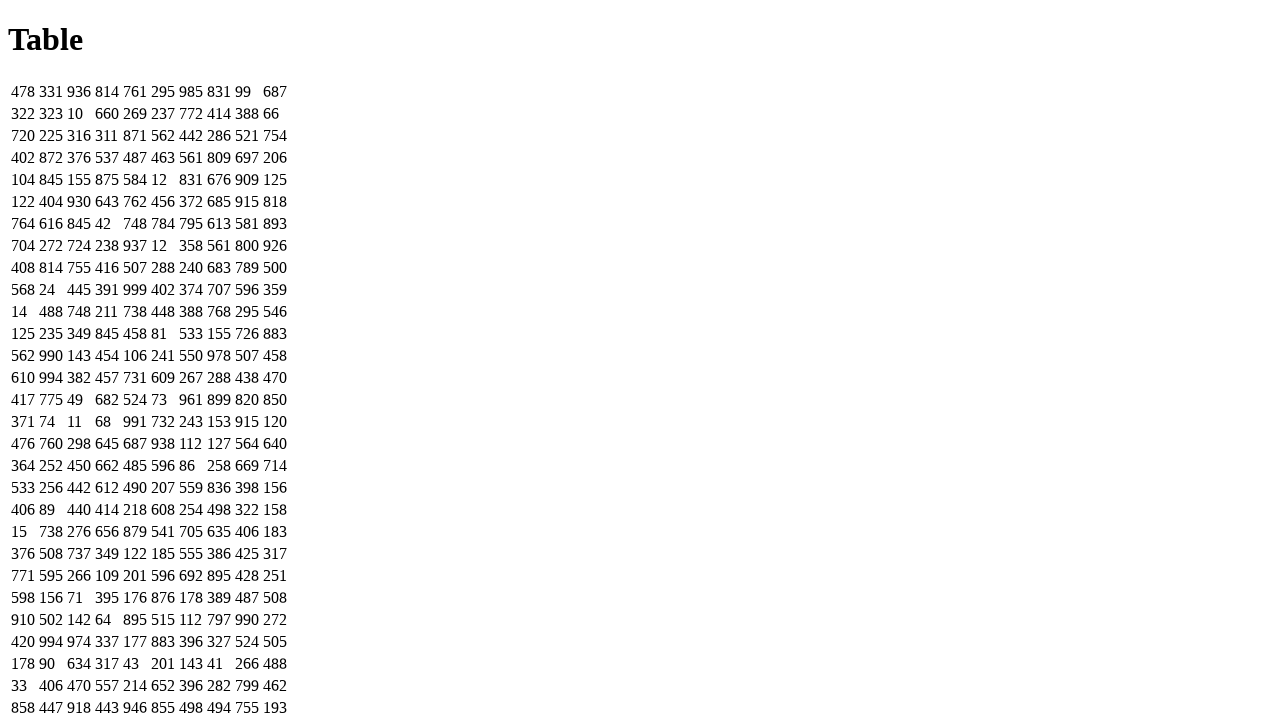

Navigated to page with seed=58
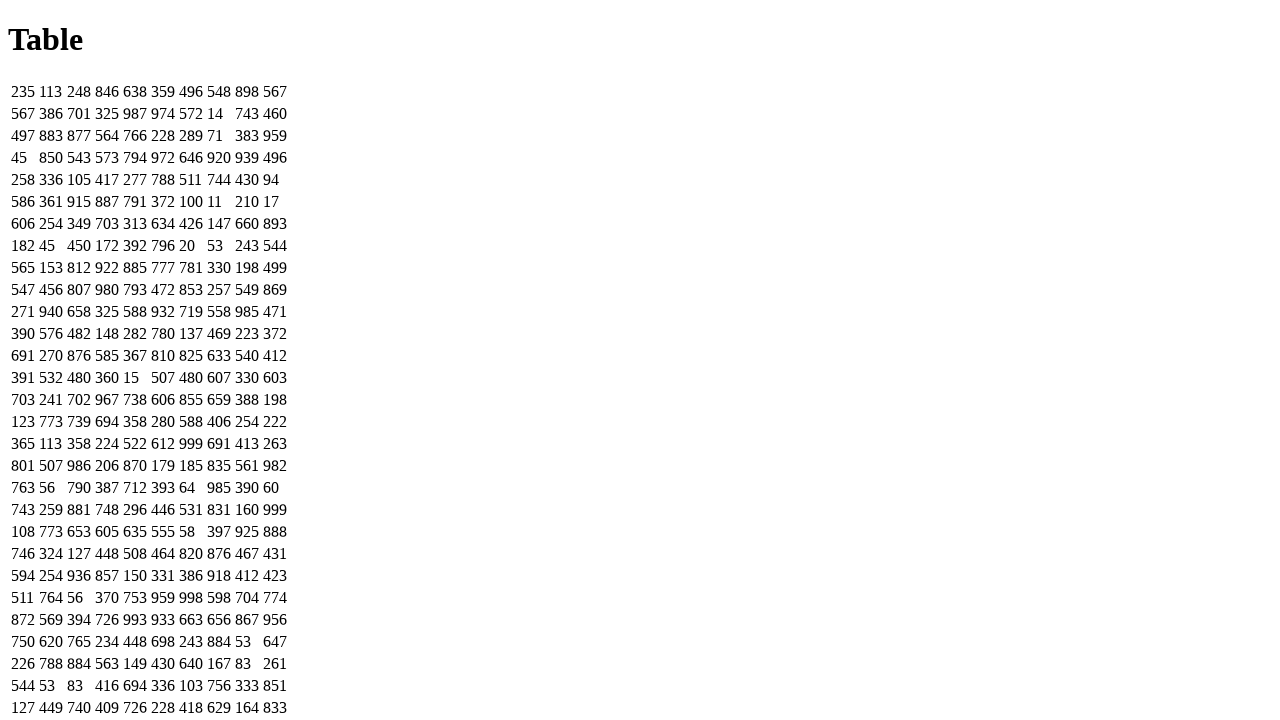

Table successfully loaded on seed=58 page
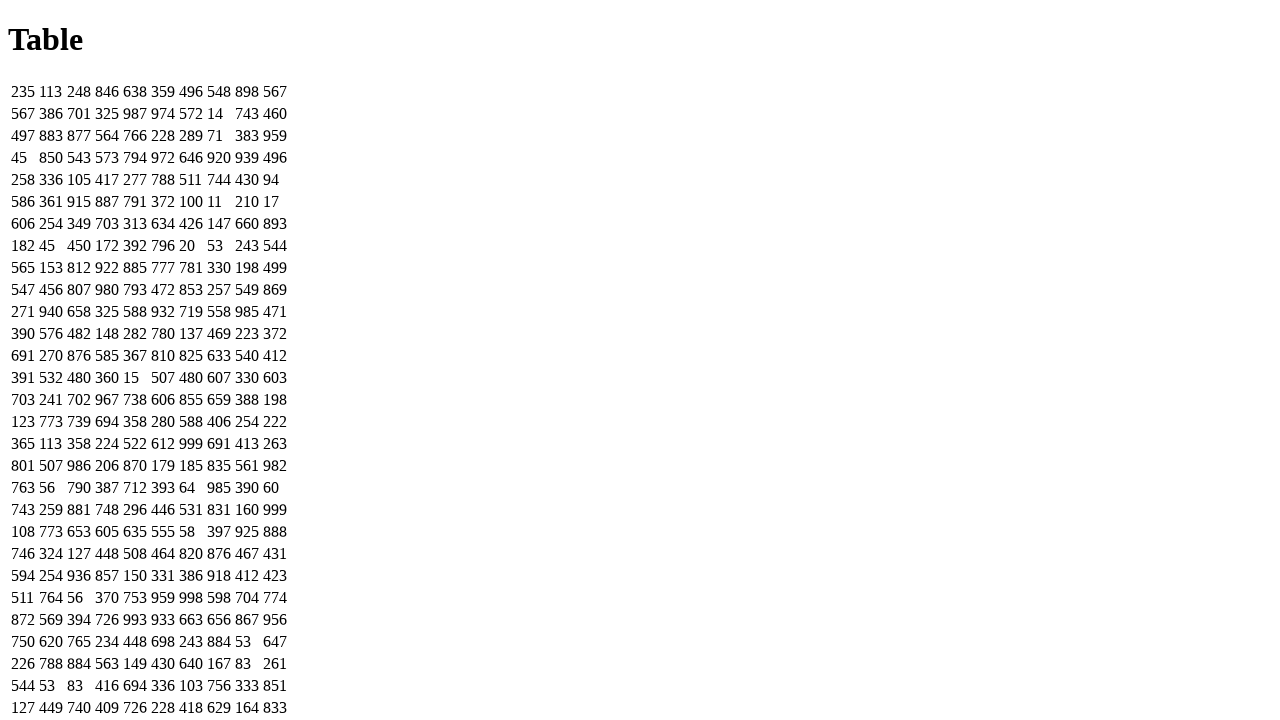

Navigated to page with seed=59
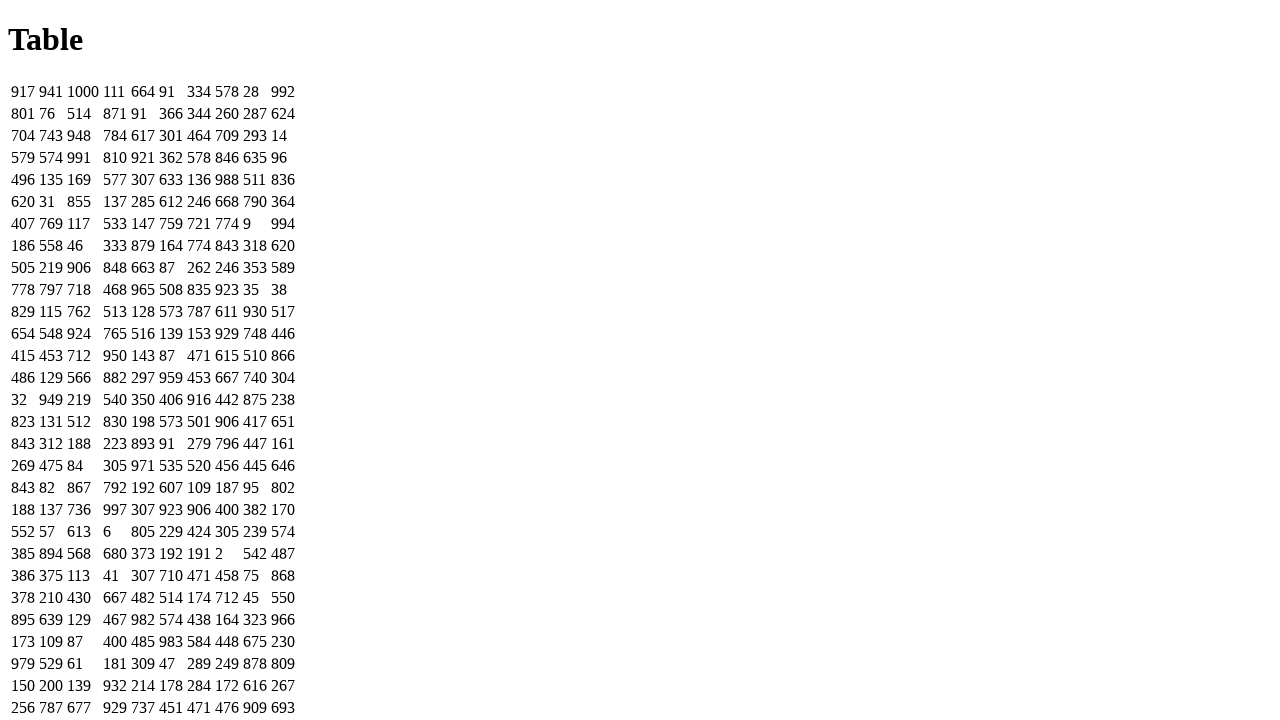

Table successfully loaded on seed=59 page
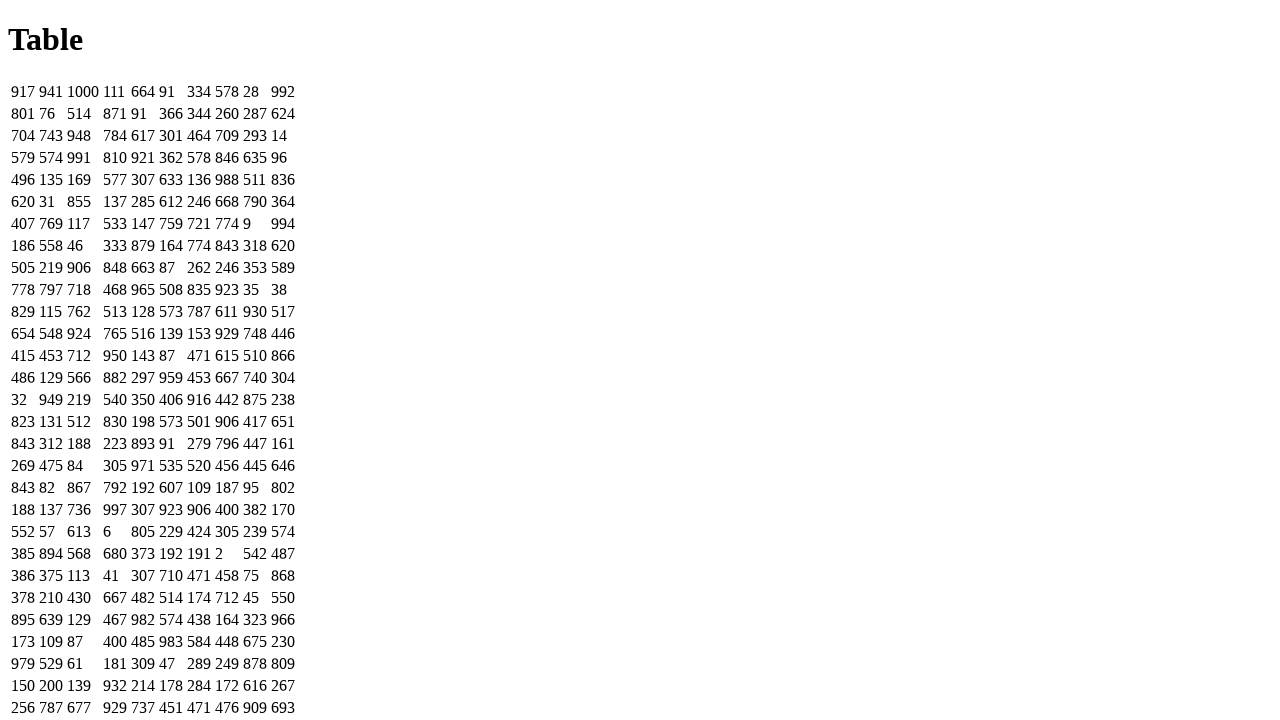

Navigated to page with seed=60
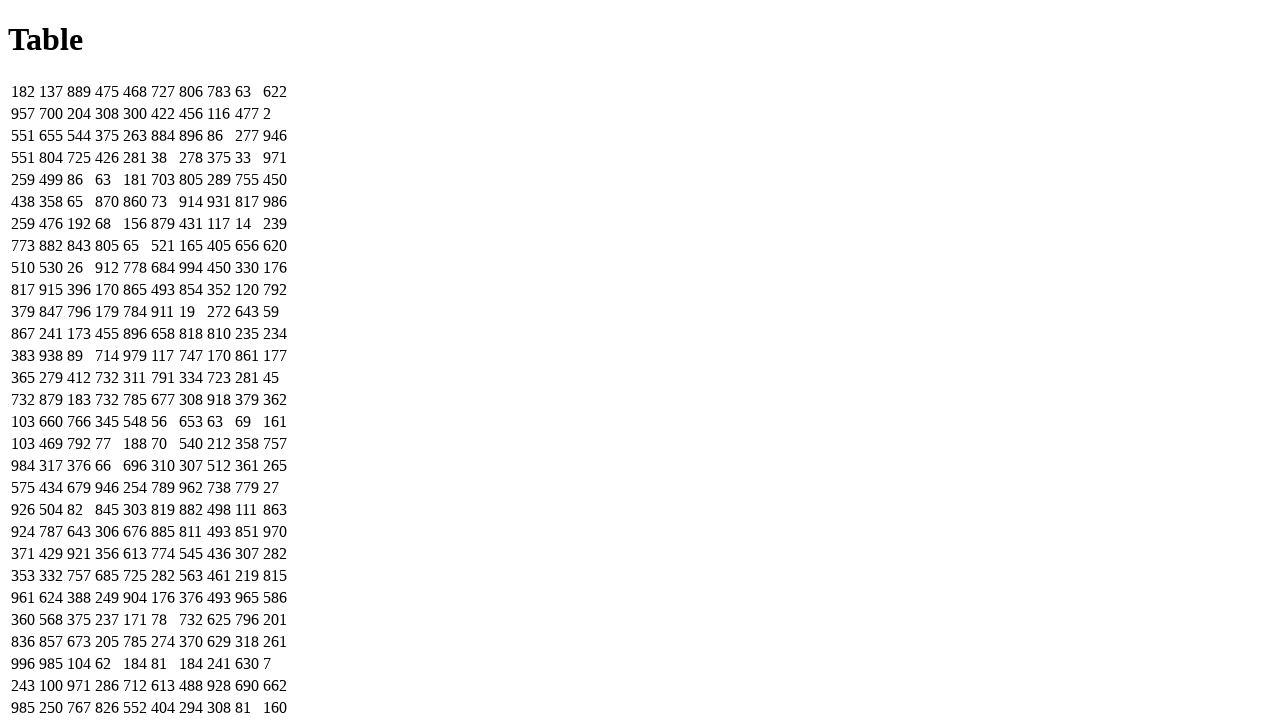

Table successfully loaded on seed=60 page
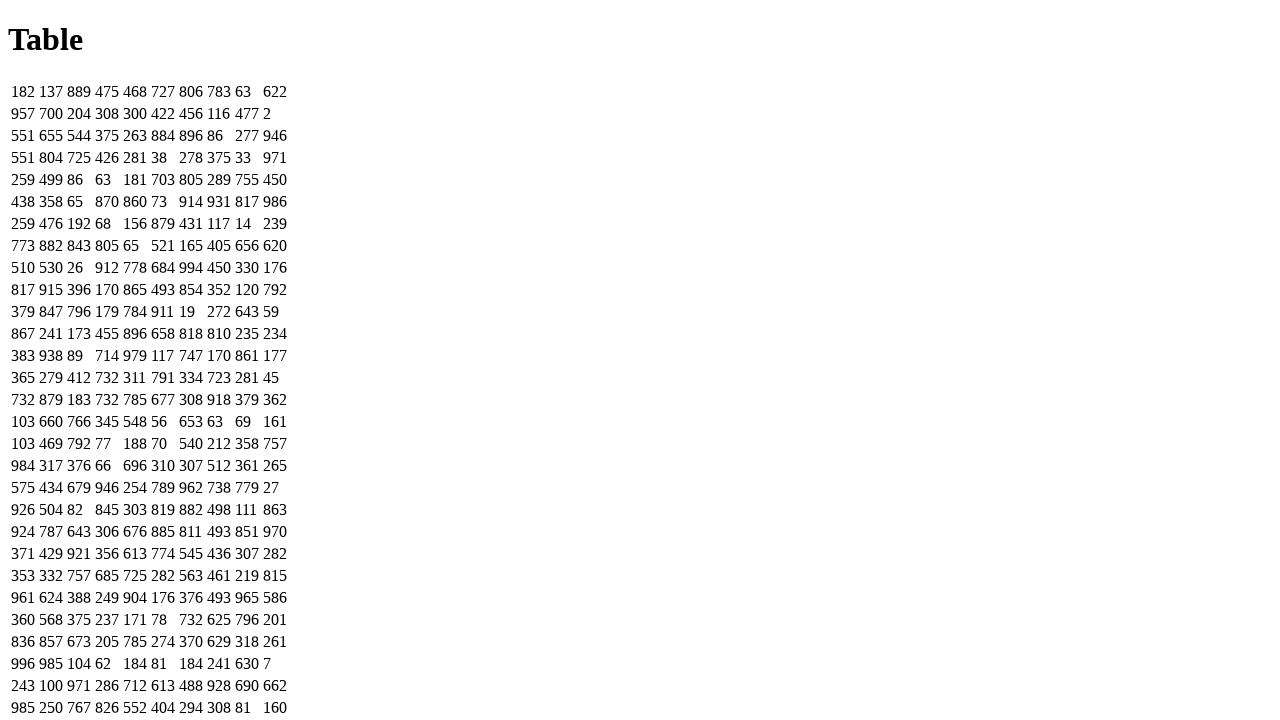

Navigated to page with seed=61
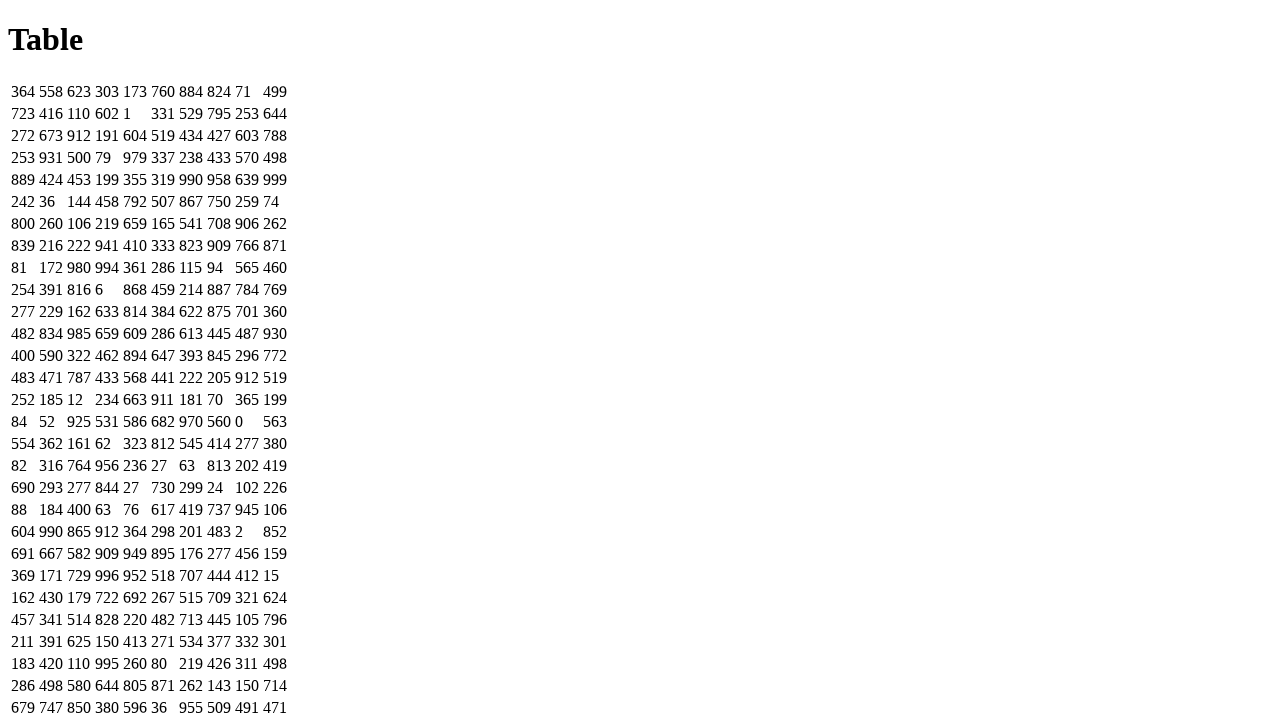

Table successfully loaded on seed=61 page
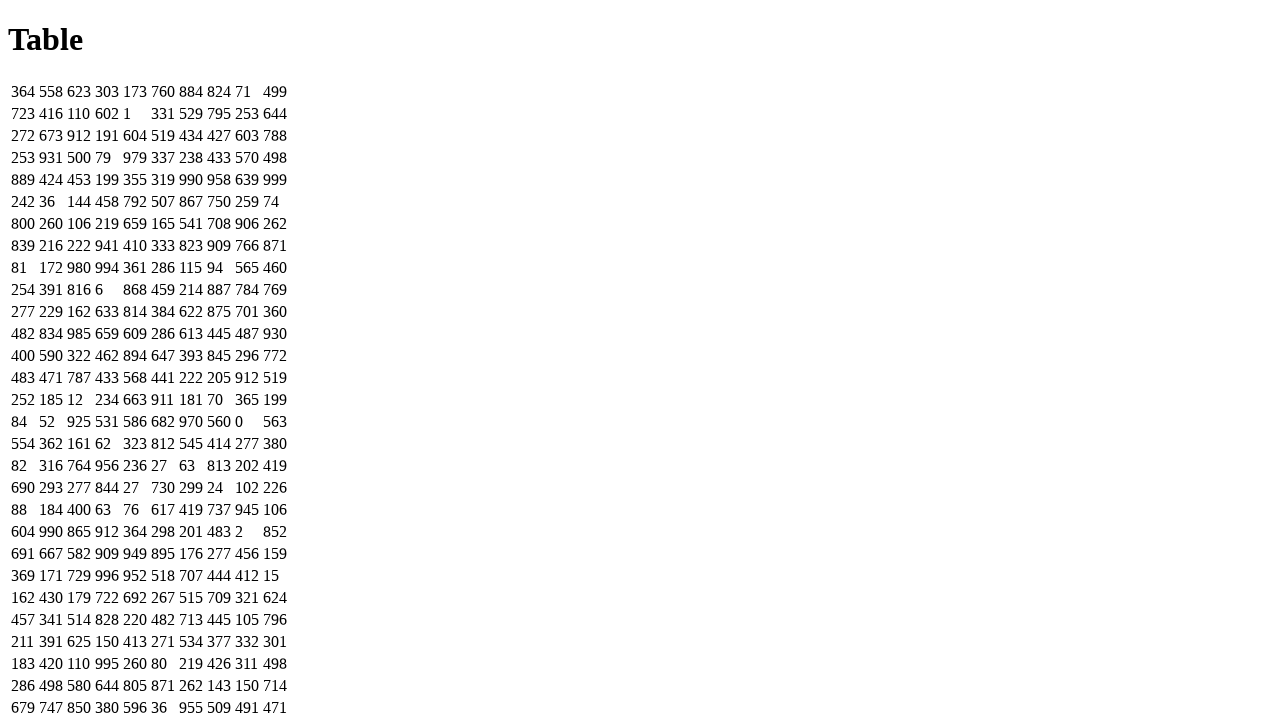

Navigated to page with seed=62
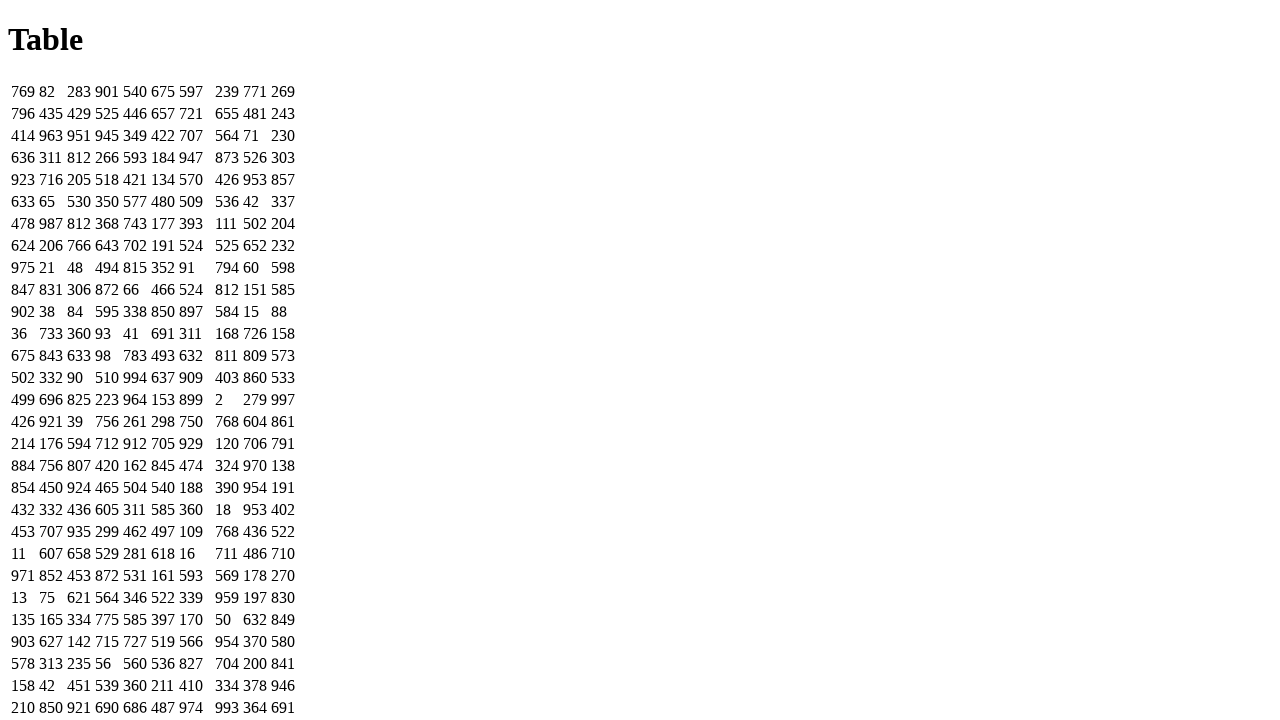

Table successfully loaded on seed=62 page
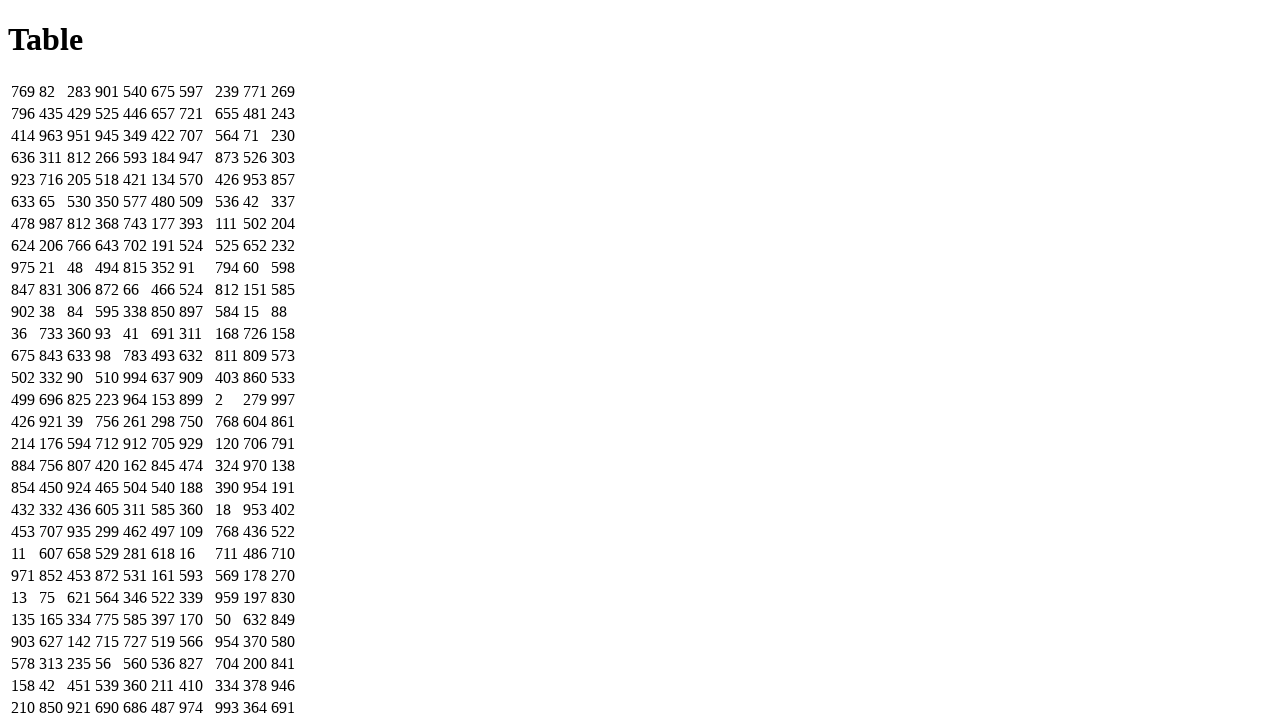

Navigated to page with seed=63
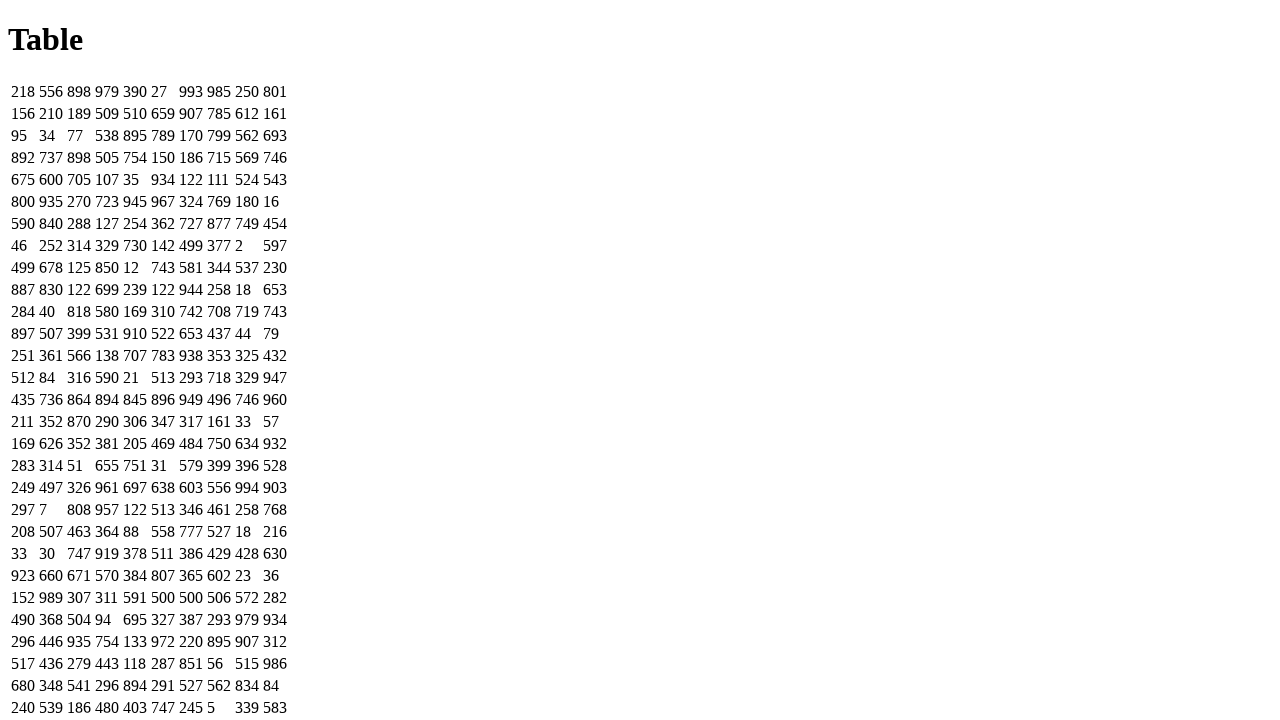

Table successfully loaded on seed=63 page
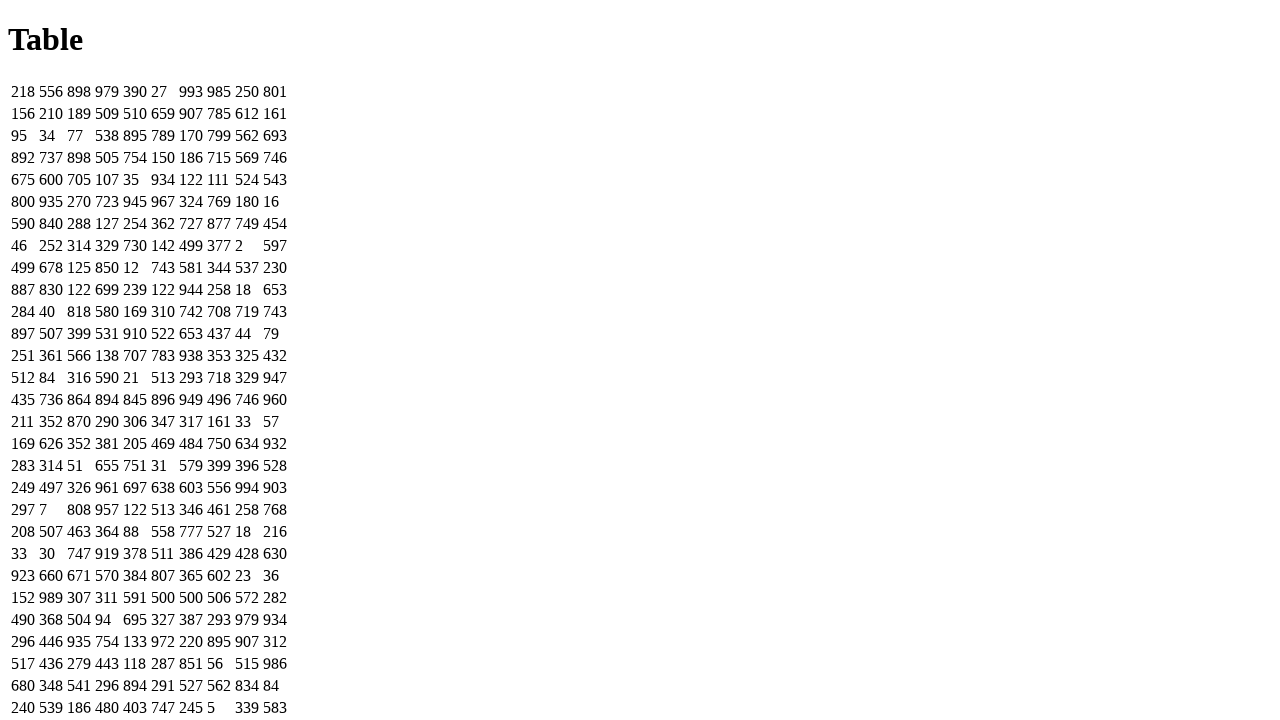

Navigated to page with seed=64
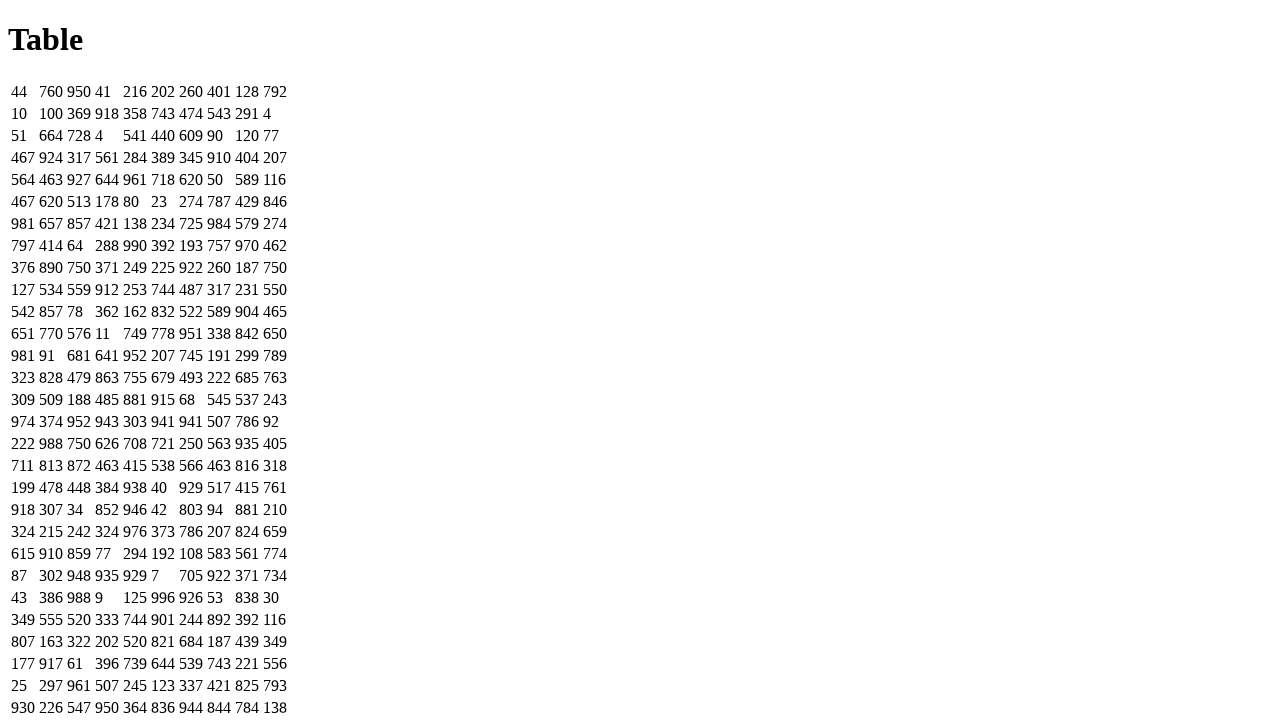

Table successfully loaded on seed=64 page
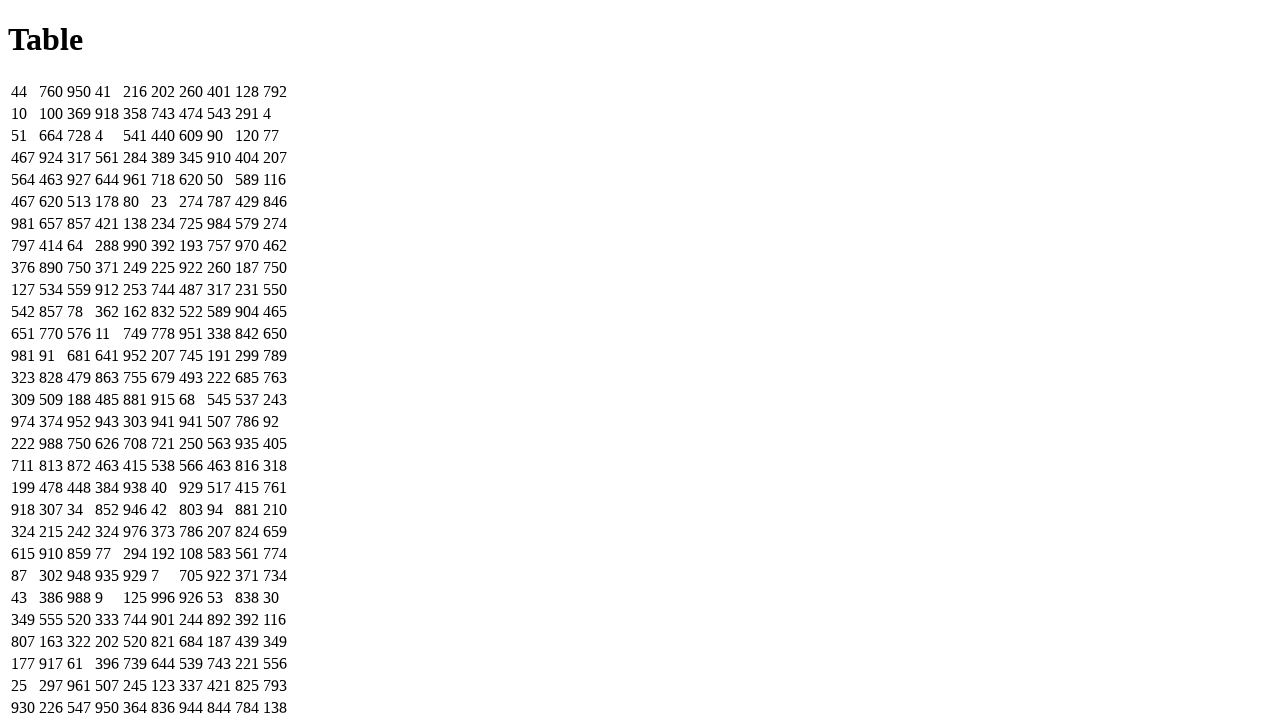

Navigated to page with seed=65
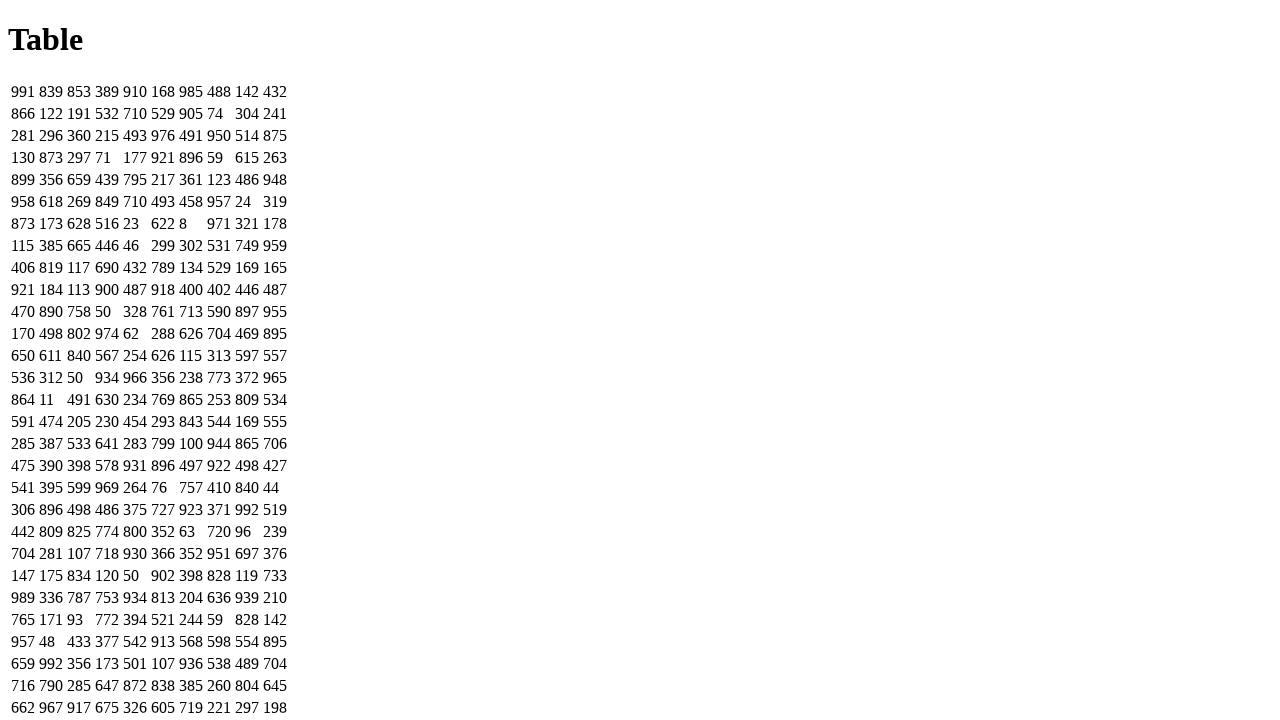

Table successfully loaded on seed=65 page
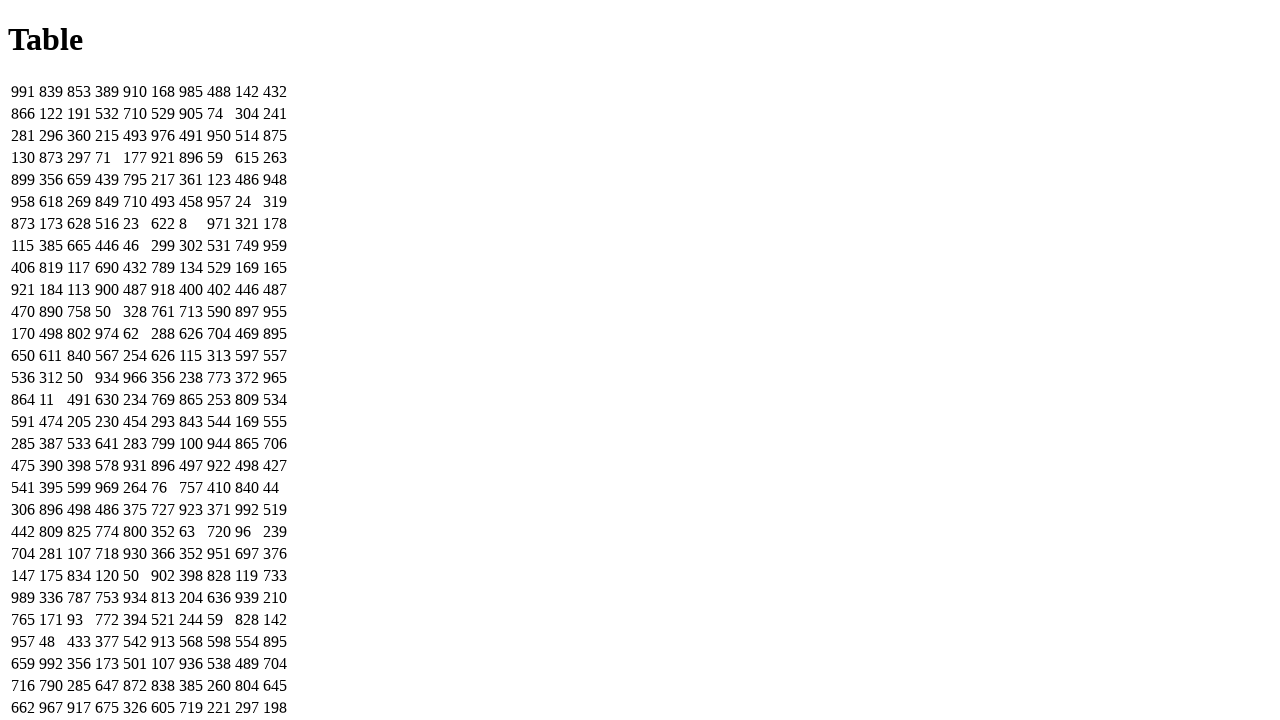

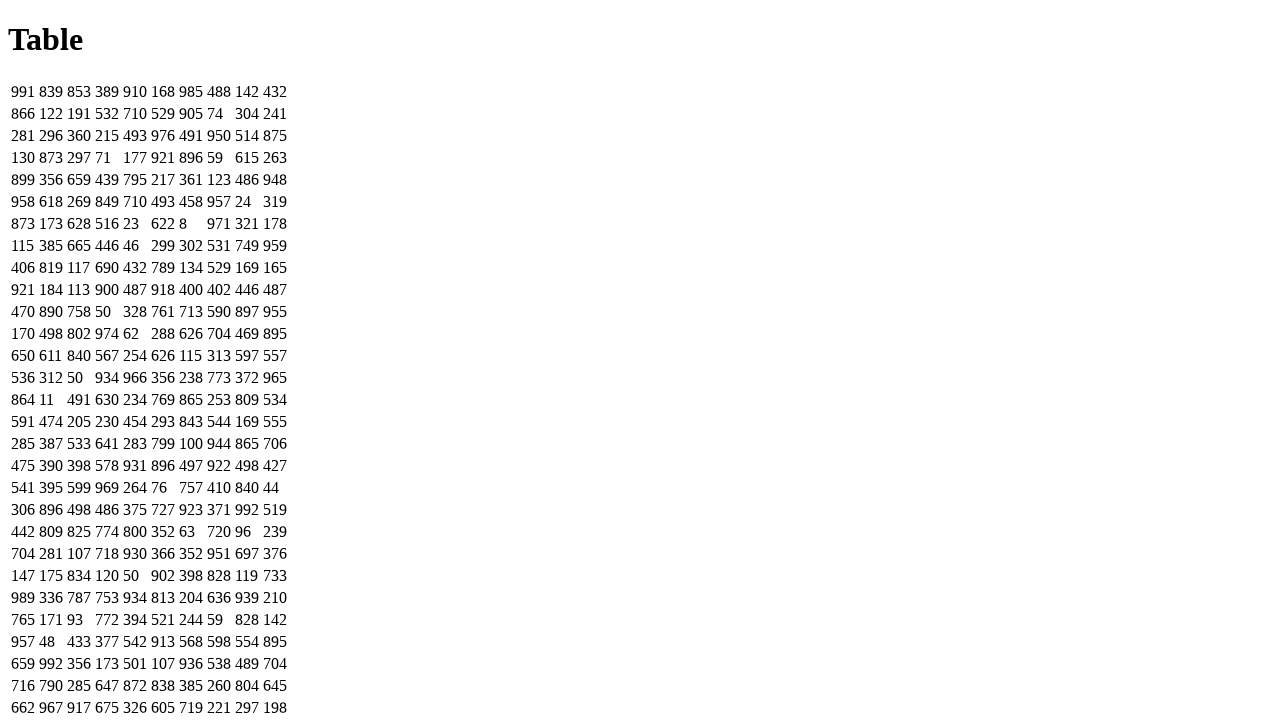